Tests dropdown selection functionality on OrangeHRM demo form by selecting a country from the dropdown menu

Starting URL: https://www.orangehrm.com/en/book-a-free-demo/

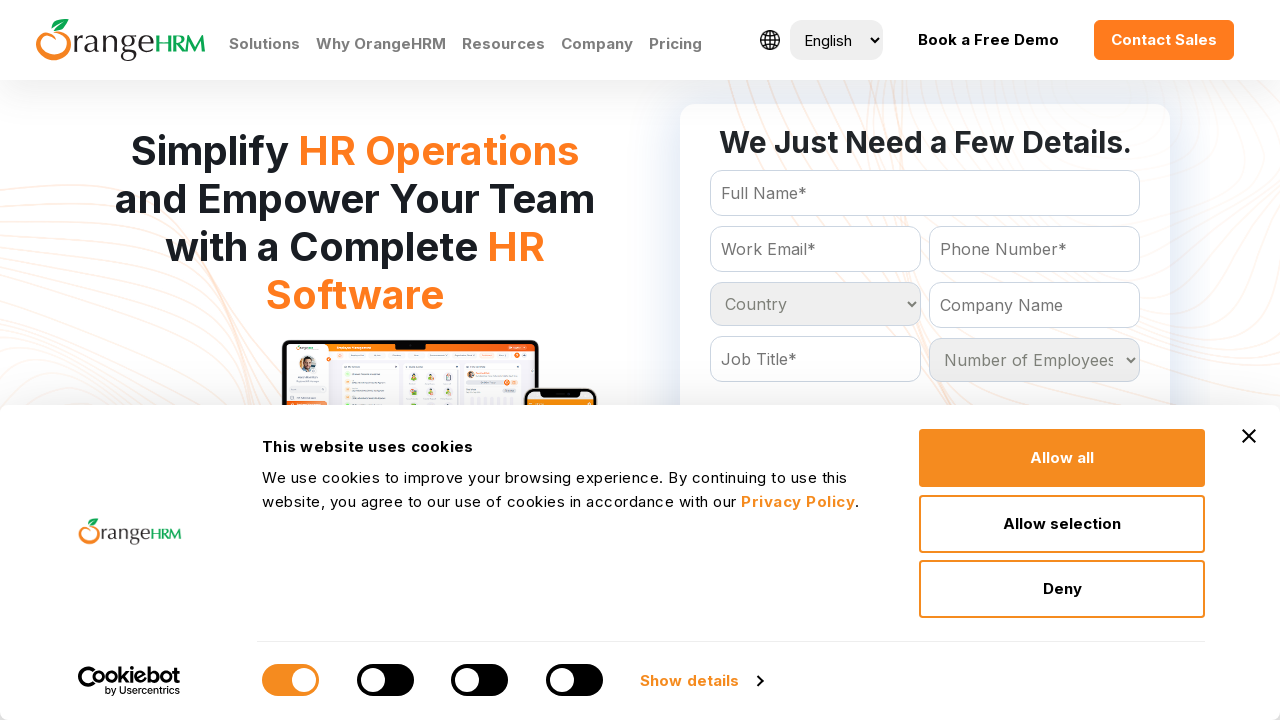

Navigated to OrangeHRM demo booking page
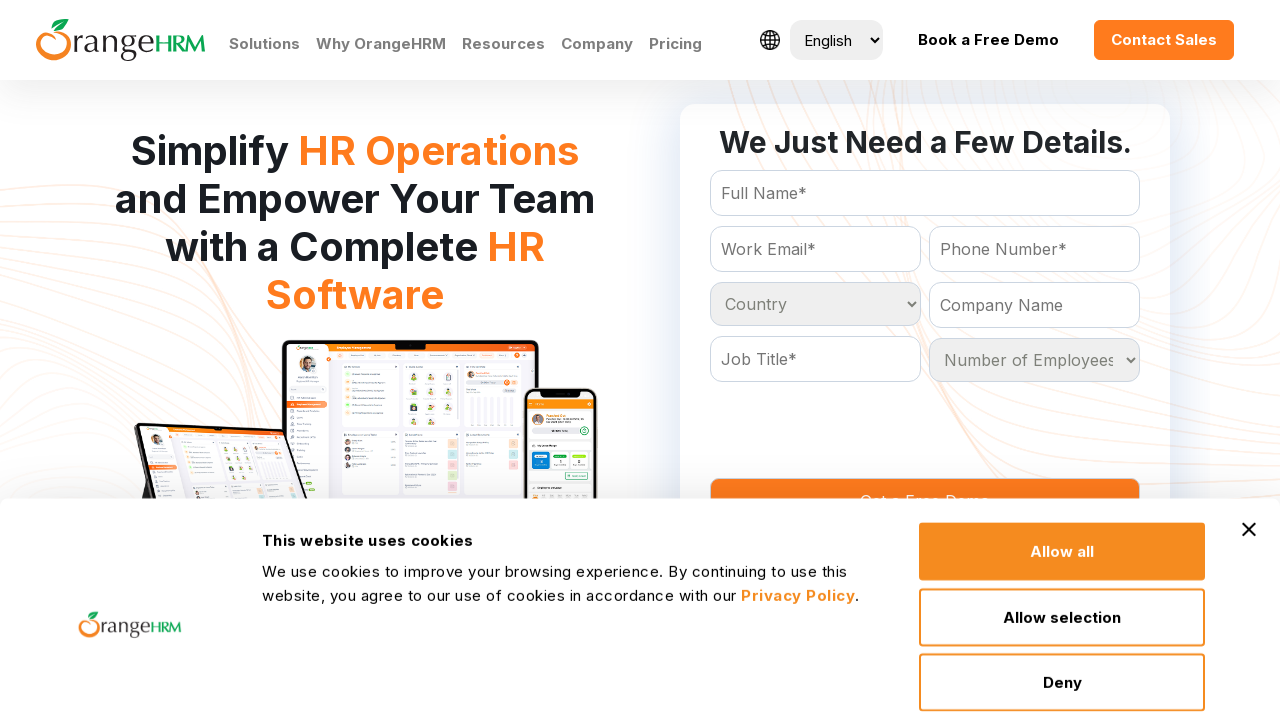

Selected 'India' from the Country dropdown menu on #Form_getForm_Country
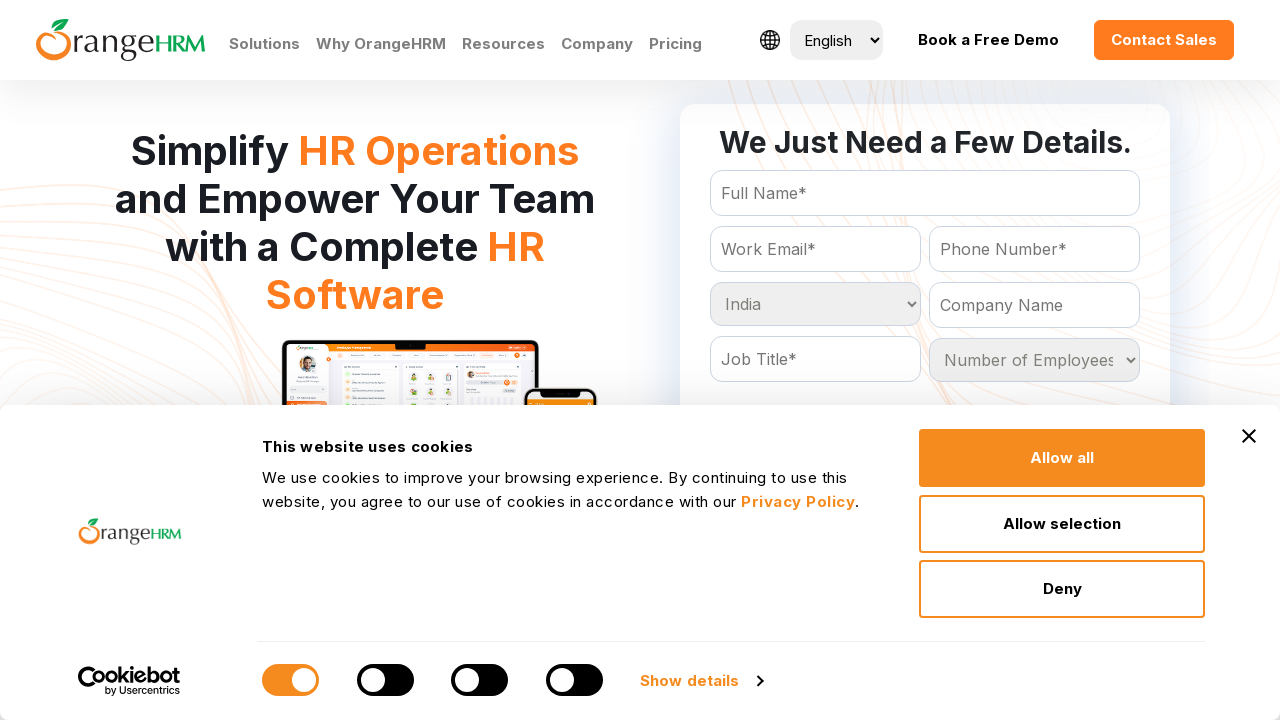

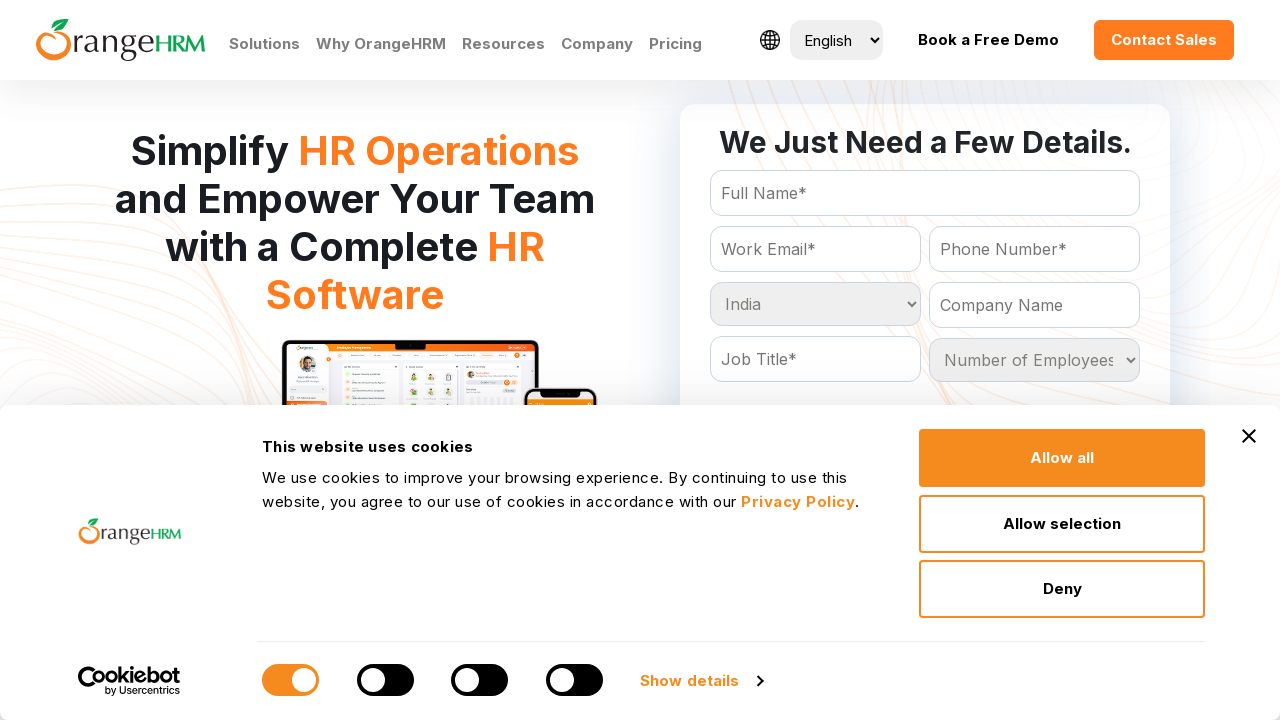